Tests static dropdown selection using different methods (by index, value, visible text) and increments passenger count using click loops

Starting URL: https://rahulshettyacademy.com/dropdownsPractise/

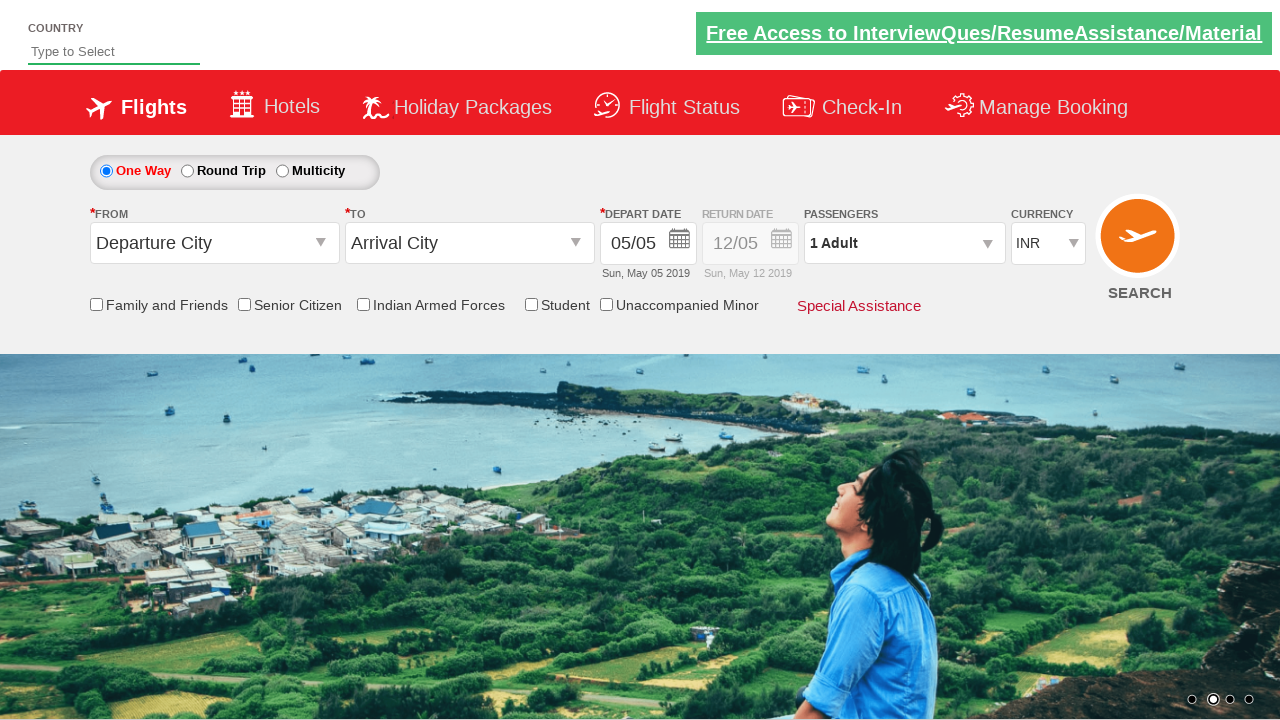

Navigated to dropdownsPractise page
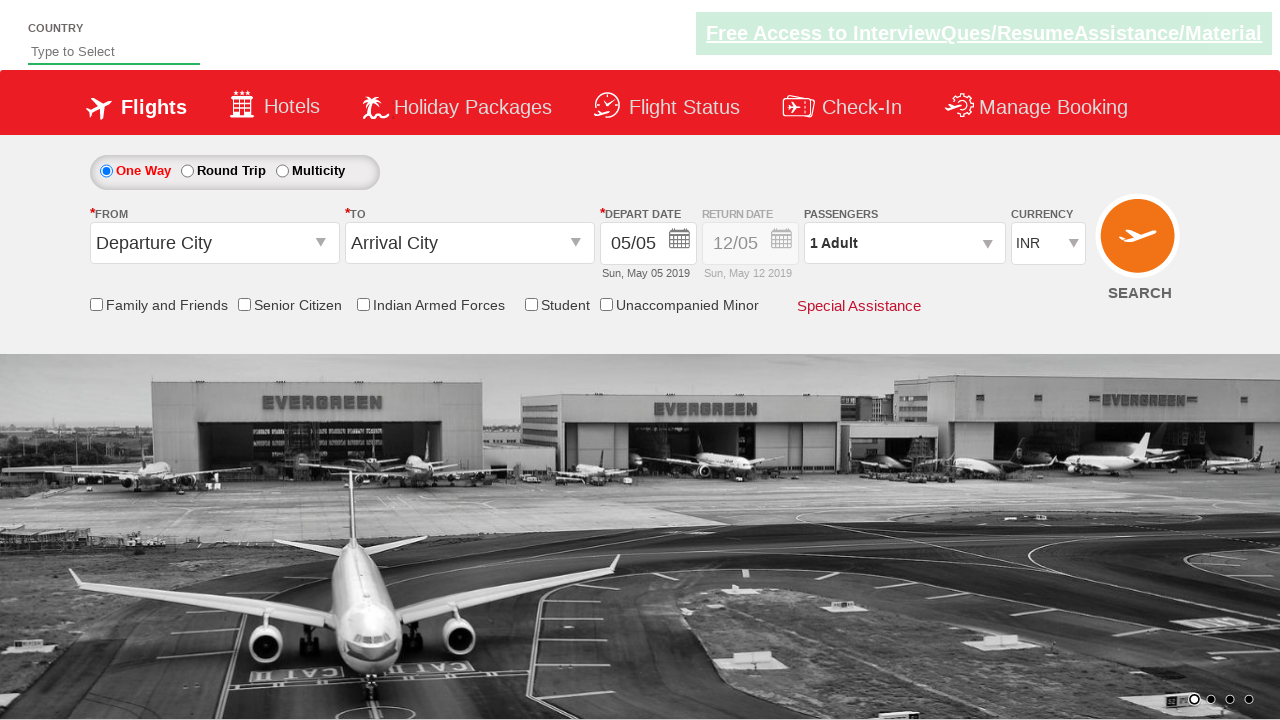

Selected currency dropdown option by index 3 on select#ctl00_mainContent_DropDownListCurrency
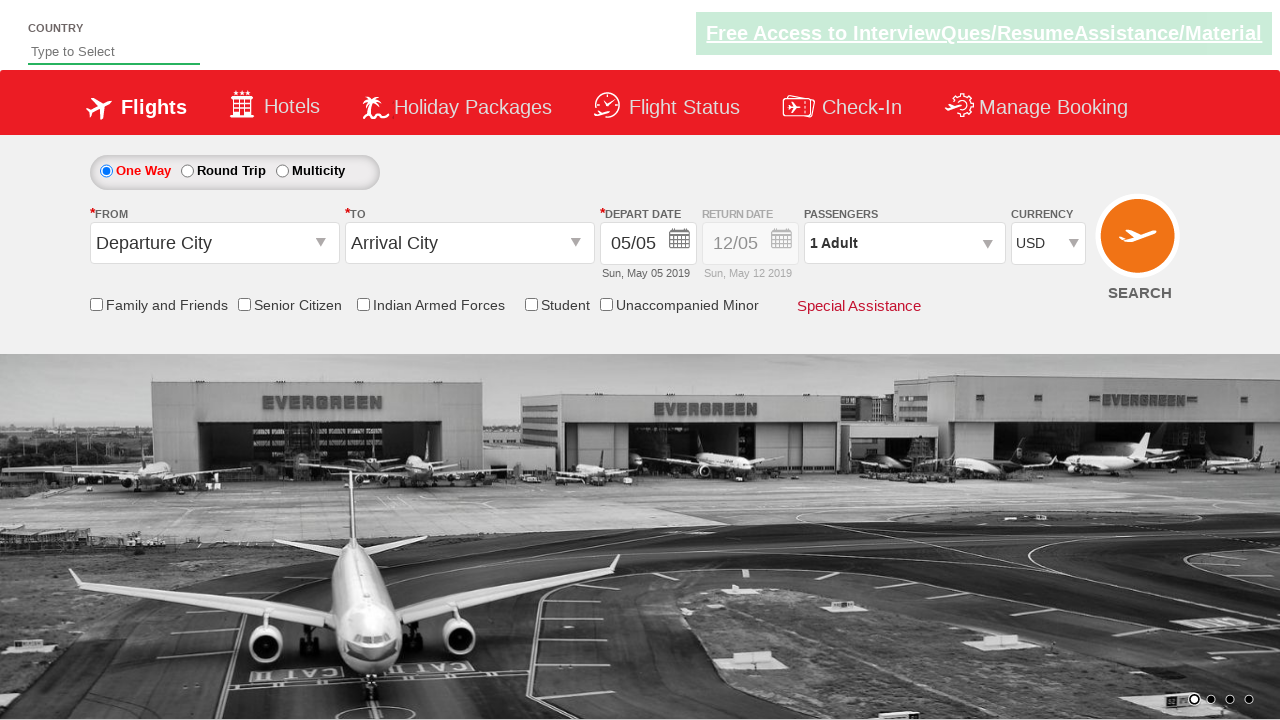

Selected currency dropdown option by value 'AED' on select#ctl00_mainContent_DropDownListCurrency
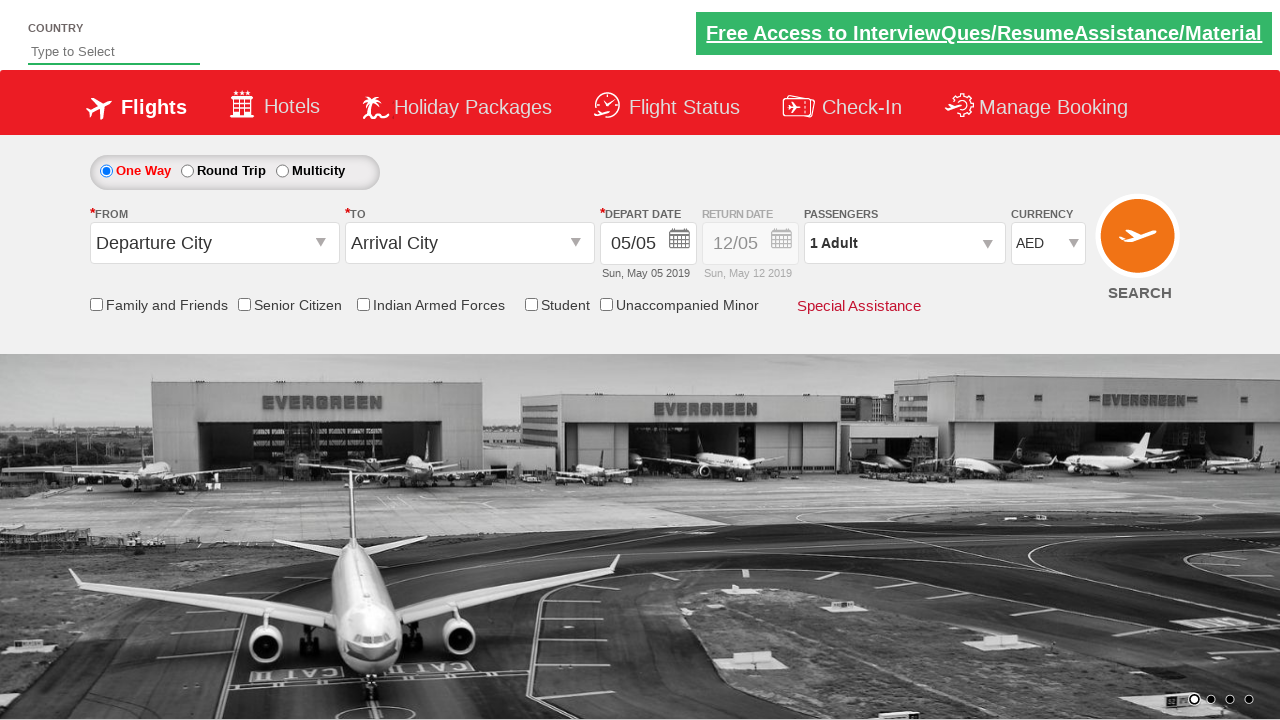

Selected currency dropdown option by label 'INR' on select#ctl00_mainContent_DropDownListCurrency
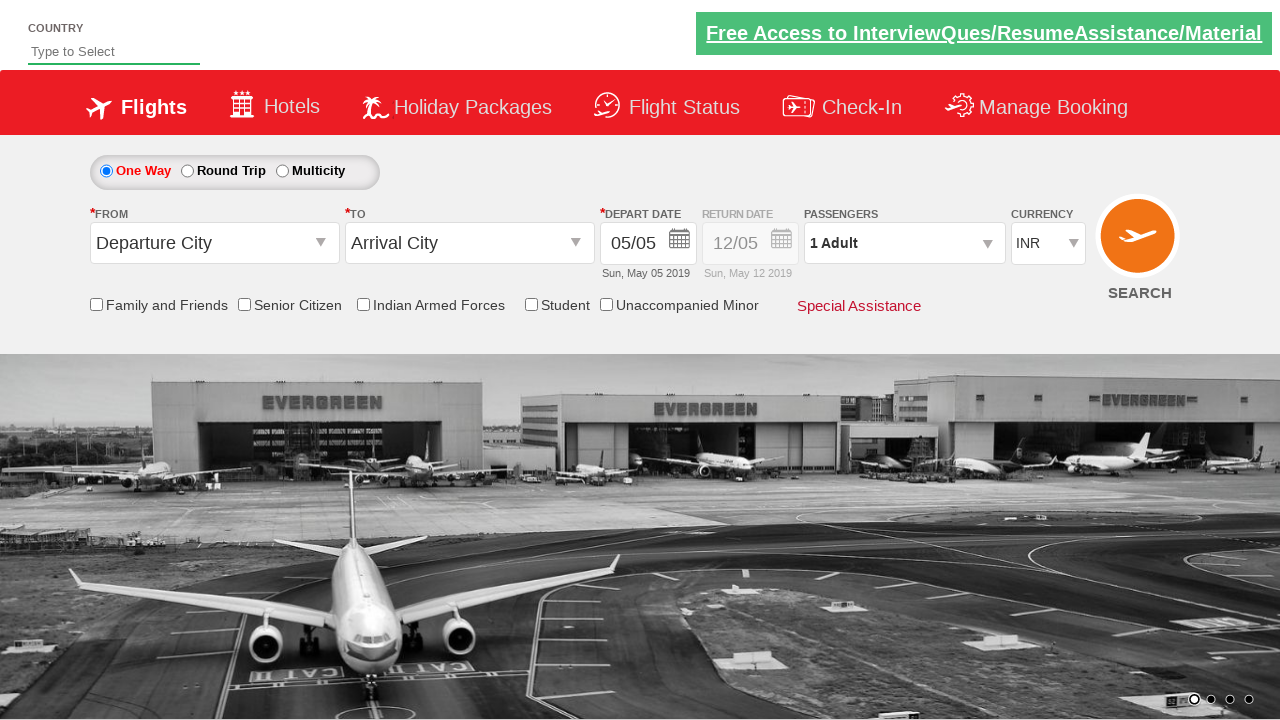

Clicked passenger info dropdown to open it at (904, 243) on #divpaxinfo
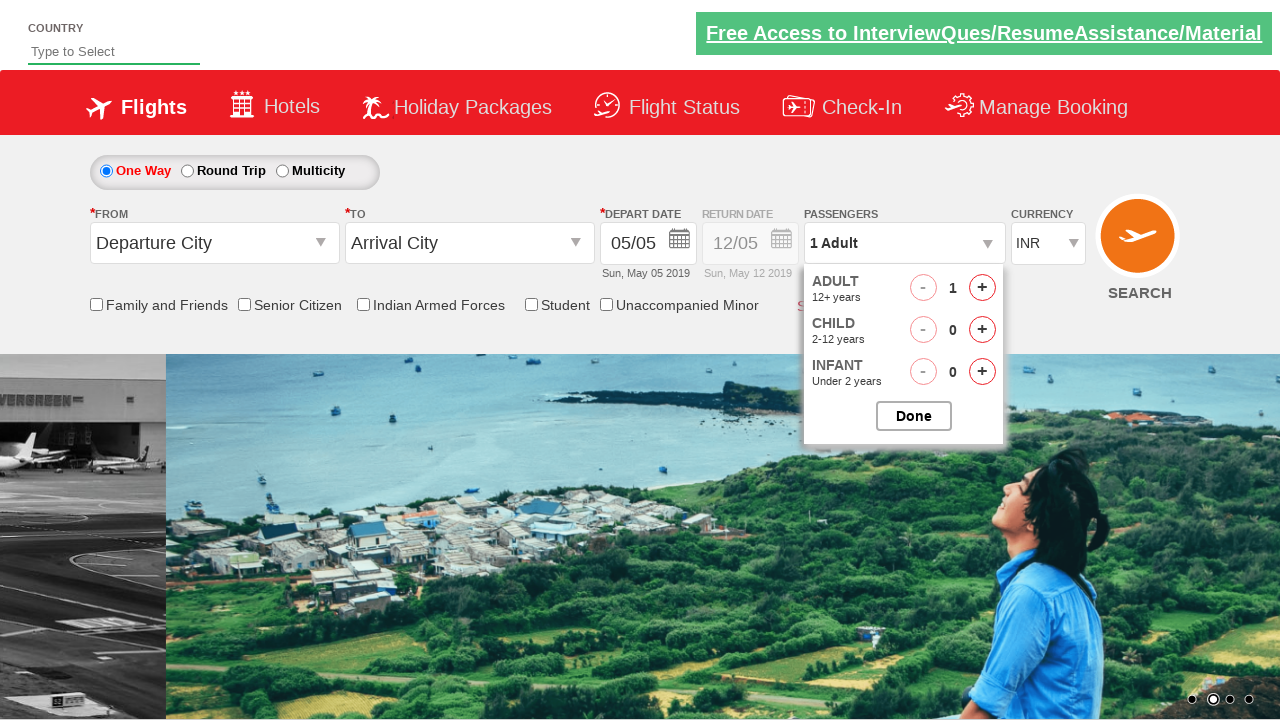

Incremented adult passenger count (click 1/7) at (982, 288) on #hrefIncAdt
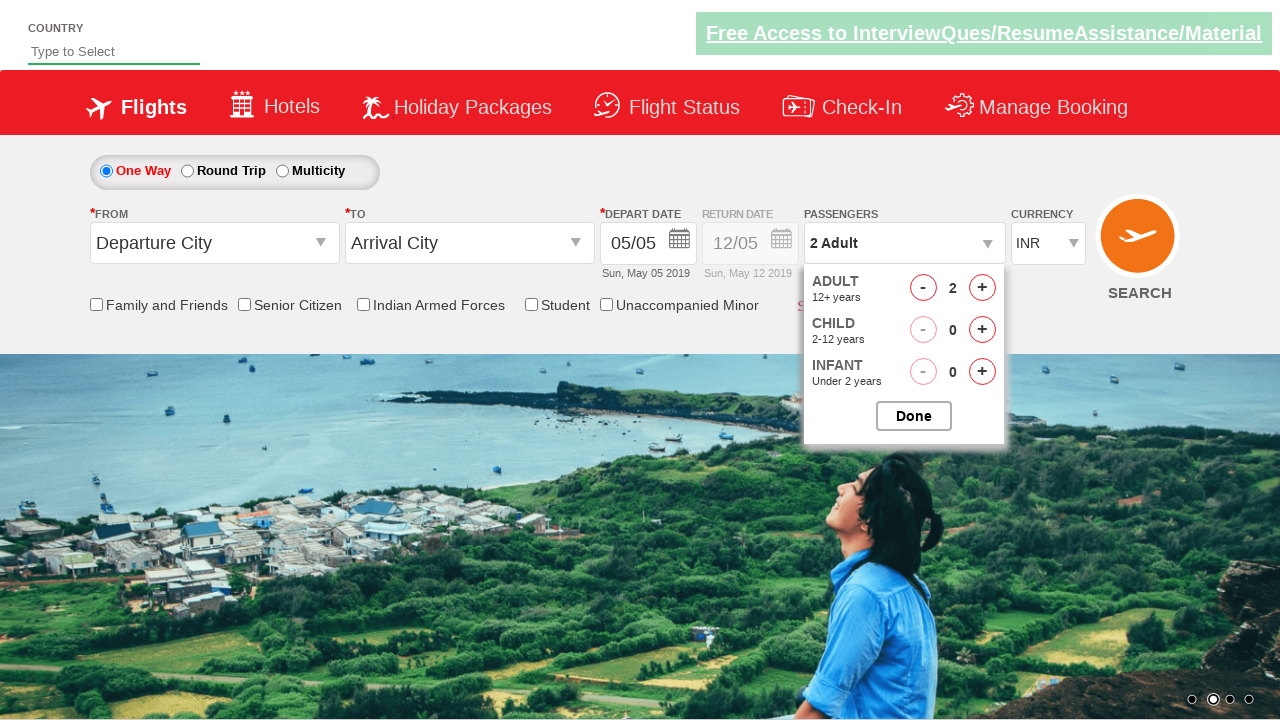

Incremented adult passenger count (click 2/7) at (982, 288) on #hrefIncAdt
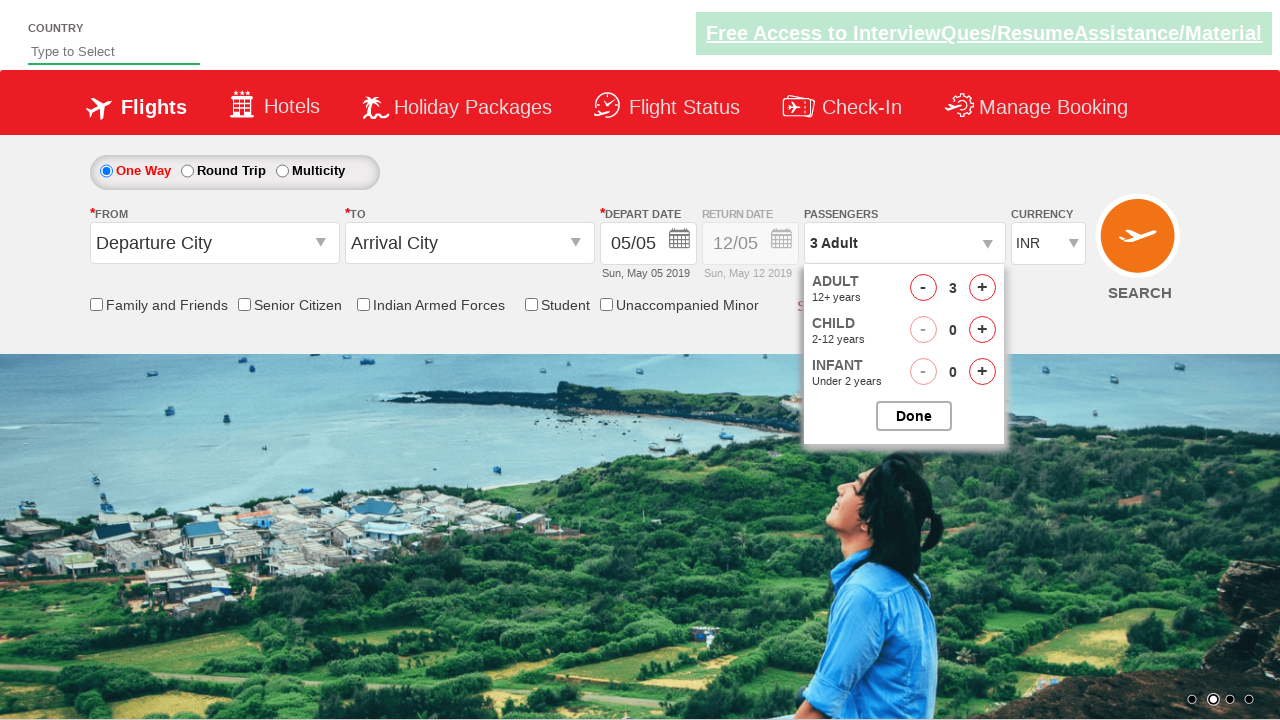

Incremented adult passenger count (click 3/7) at (982, 288) on #hrefIncAdt
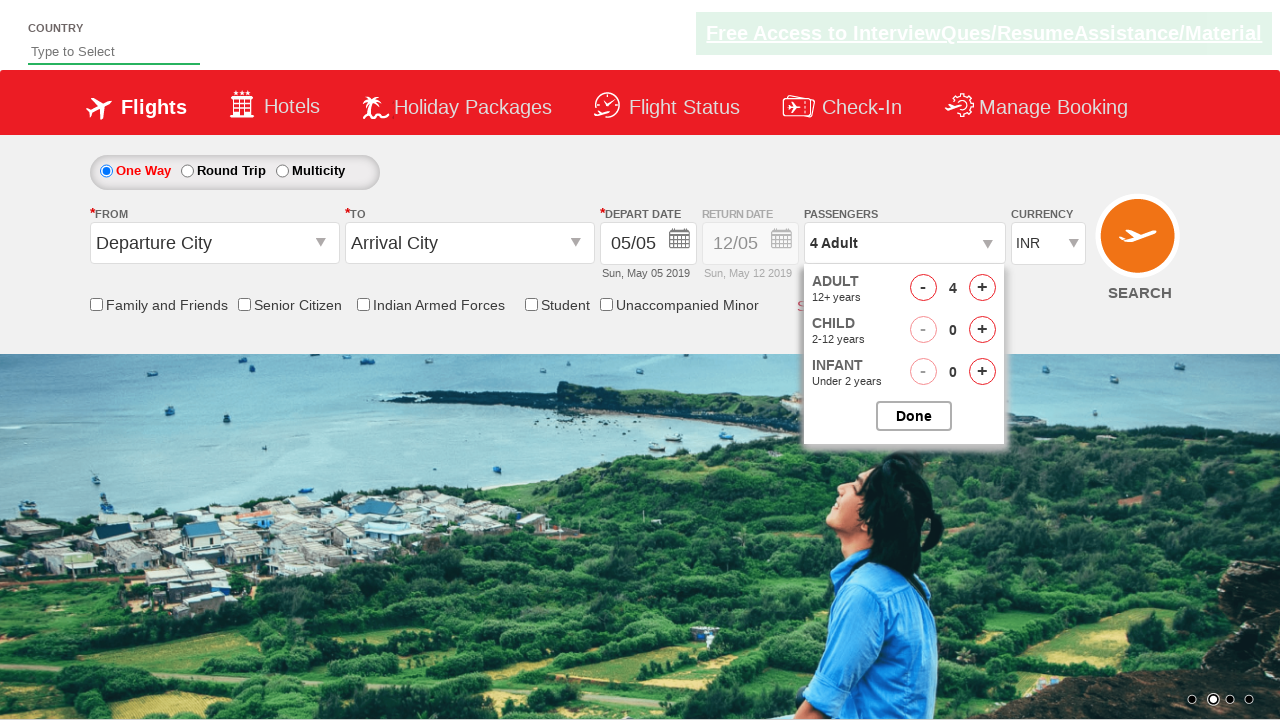

Incremented adult passenger count (click 4/7) at (982, 288) on #hrefIncAdt
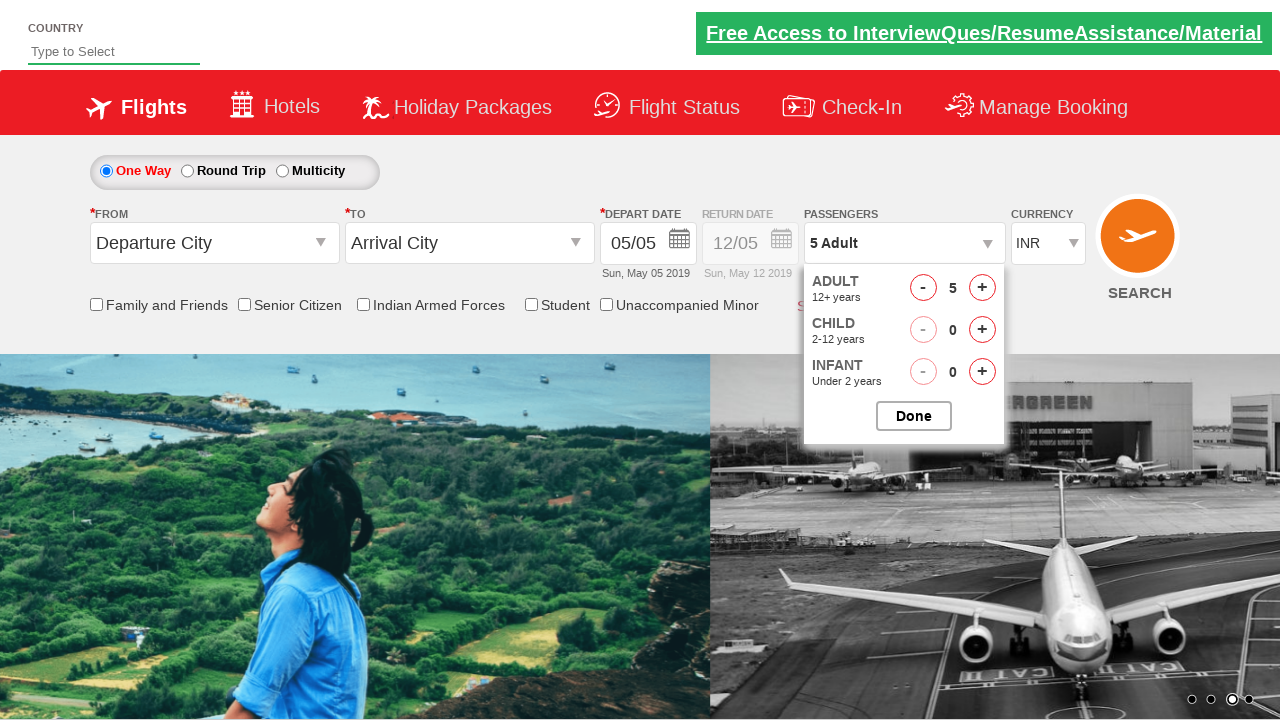

Incremented adult passenger count (click 5/7) at (982, 288) on #hrefIncAdt
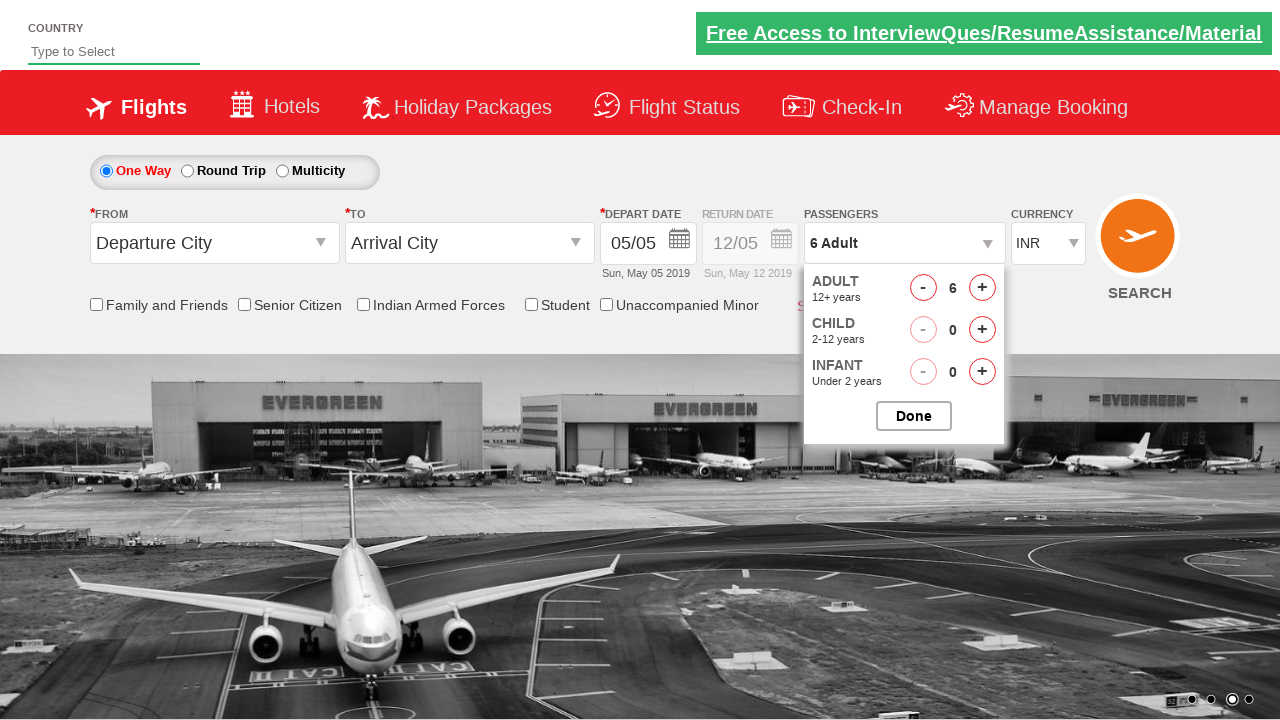

Incremented adult passenger count (click 6/7) at (982, 288) on #hrefIncAdt
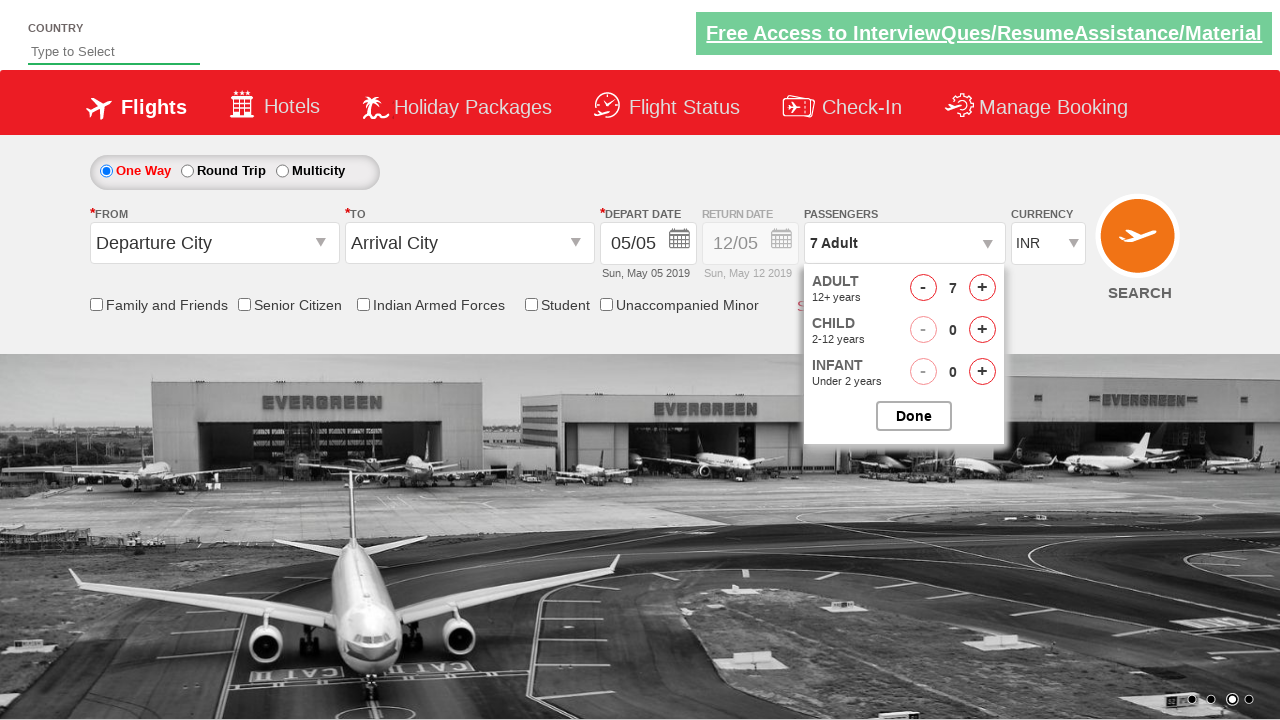

Incremented adult passenger count (click 7/7) at (982, 288) on #hrefIncAdt
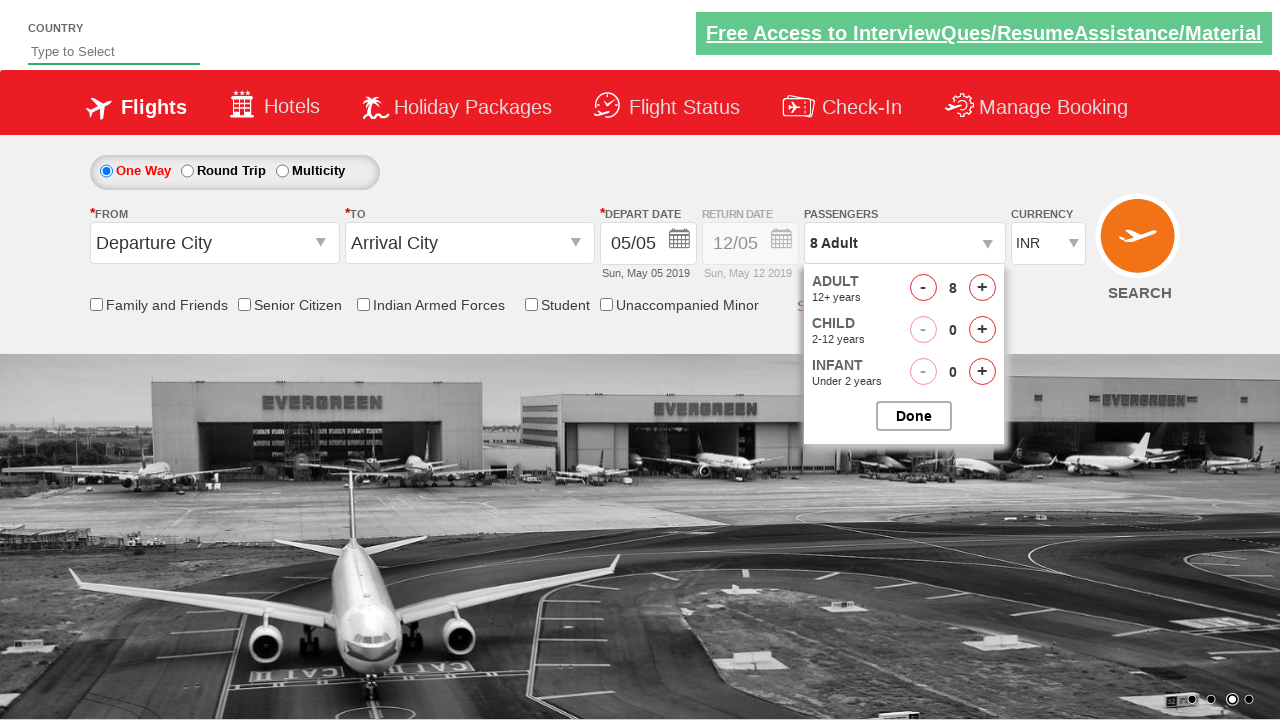

Closed passenger option panel at (914, 416) on #btnclosepaxoption
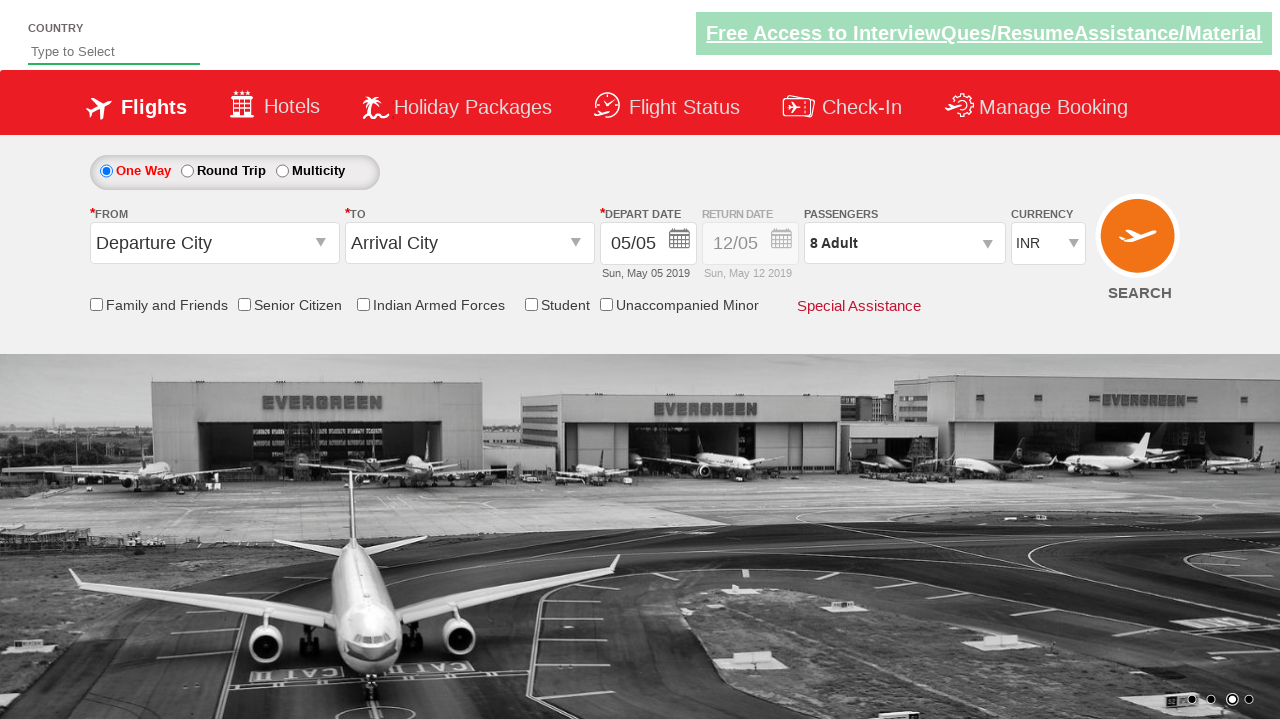

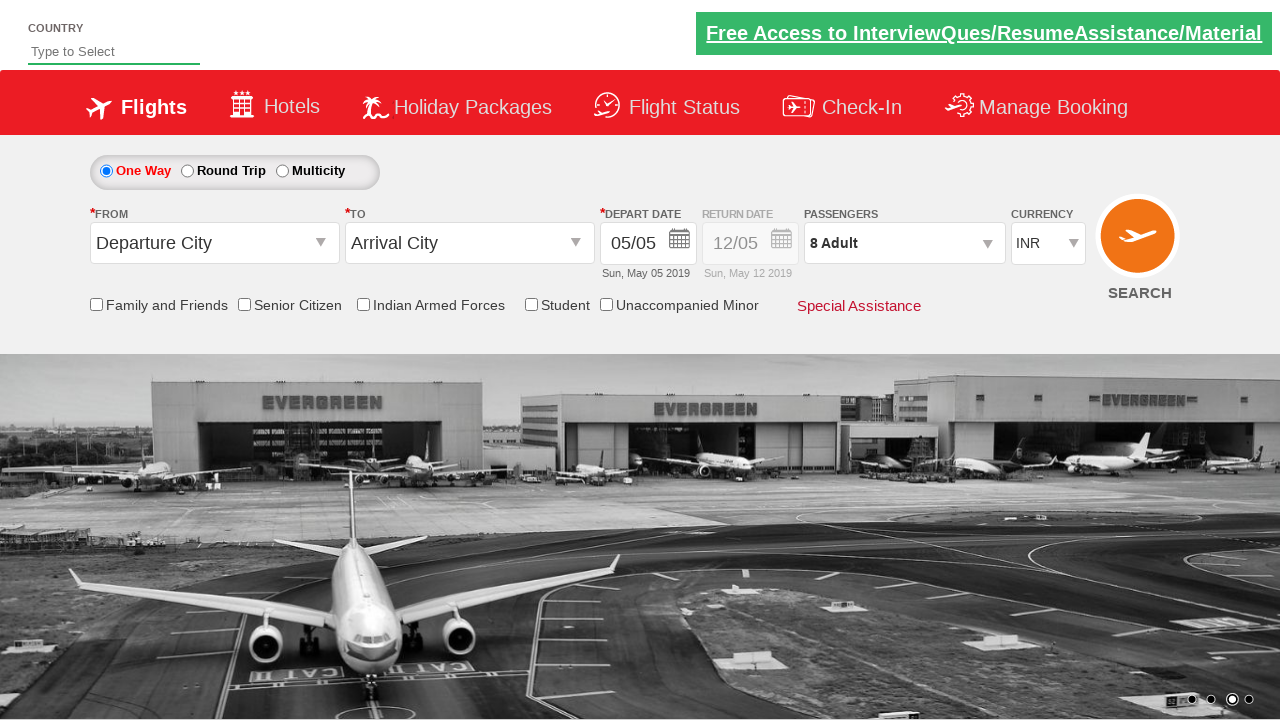